Navigates to a Taipei bus route information page and verifies that the bus schedule table loads correctly with route and station information.

Starting URL: https://pda5284.gov.taipei/MQS/route.jsp?rid=17869

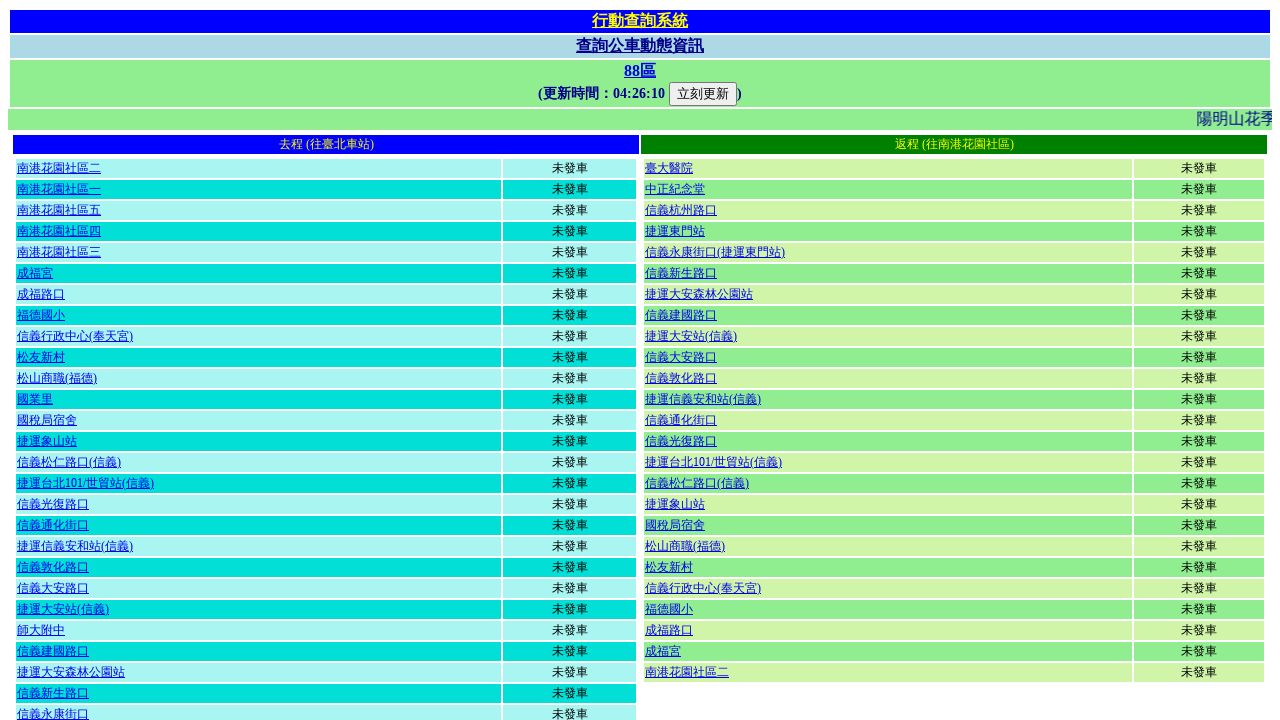

Waited for table element to load on Taipei bus route page
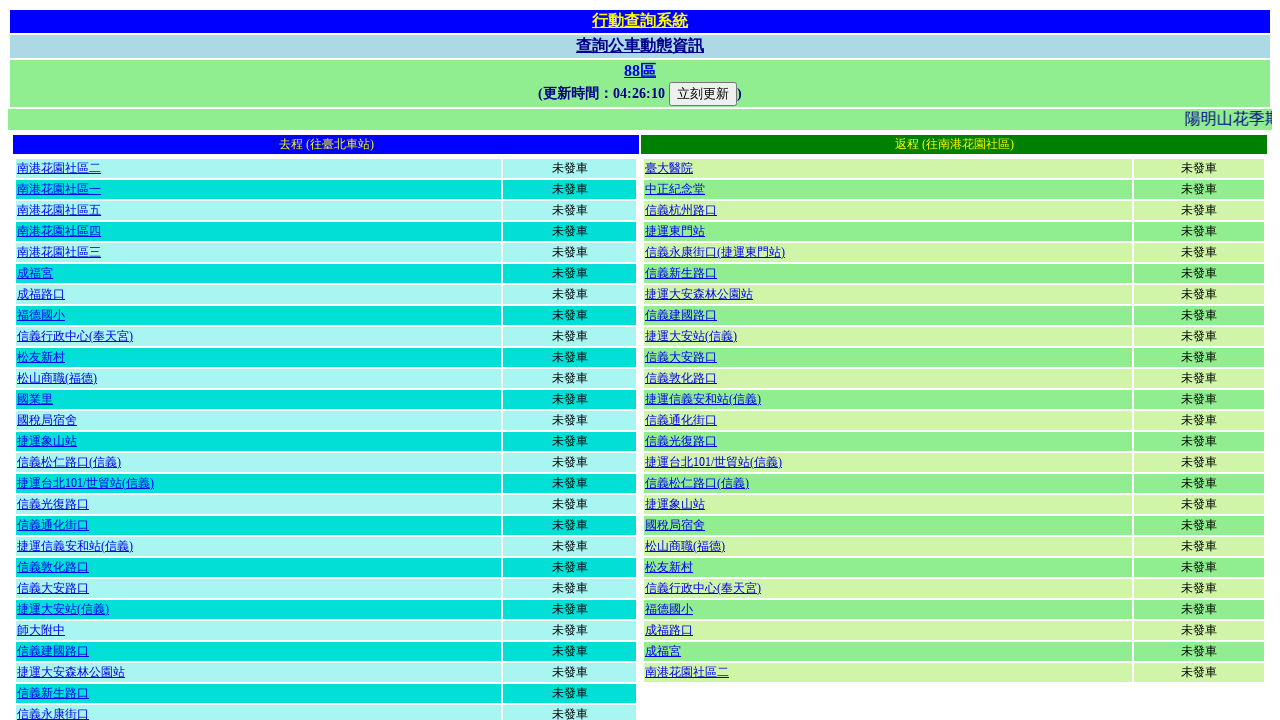

Verified first table element is present
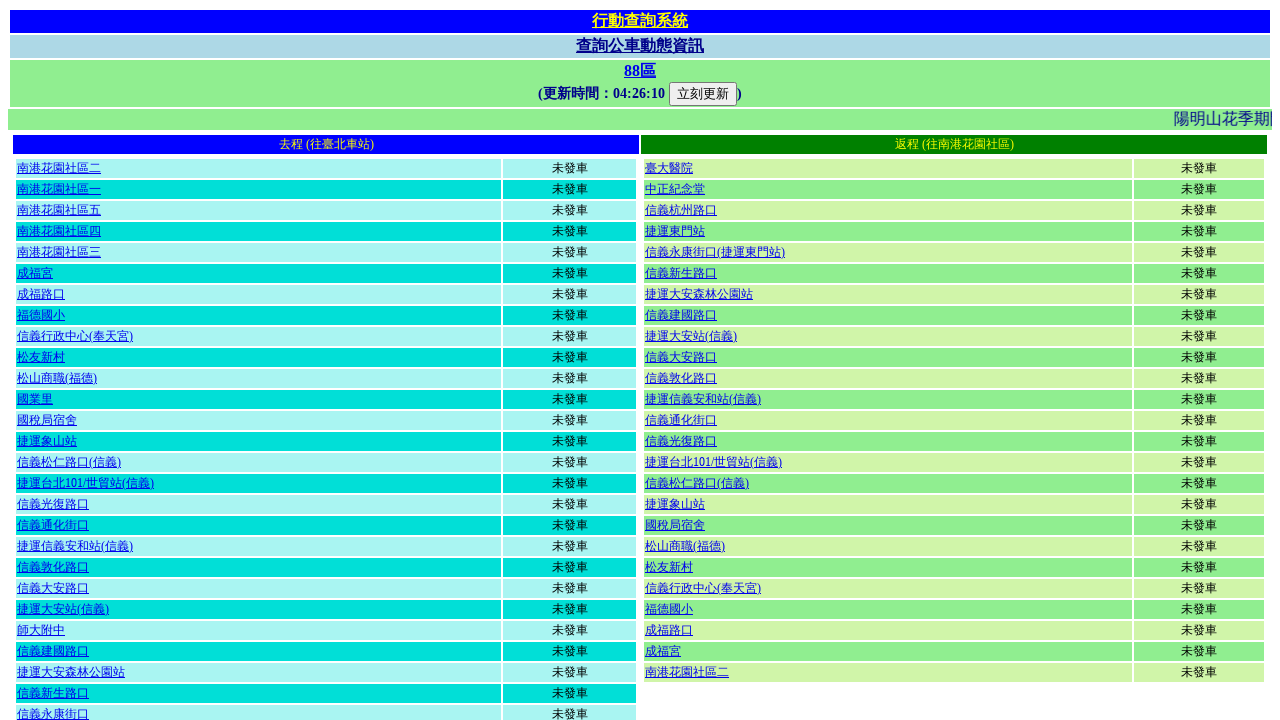

Waited for third table containing bus schedule information to load
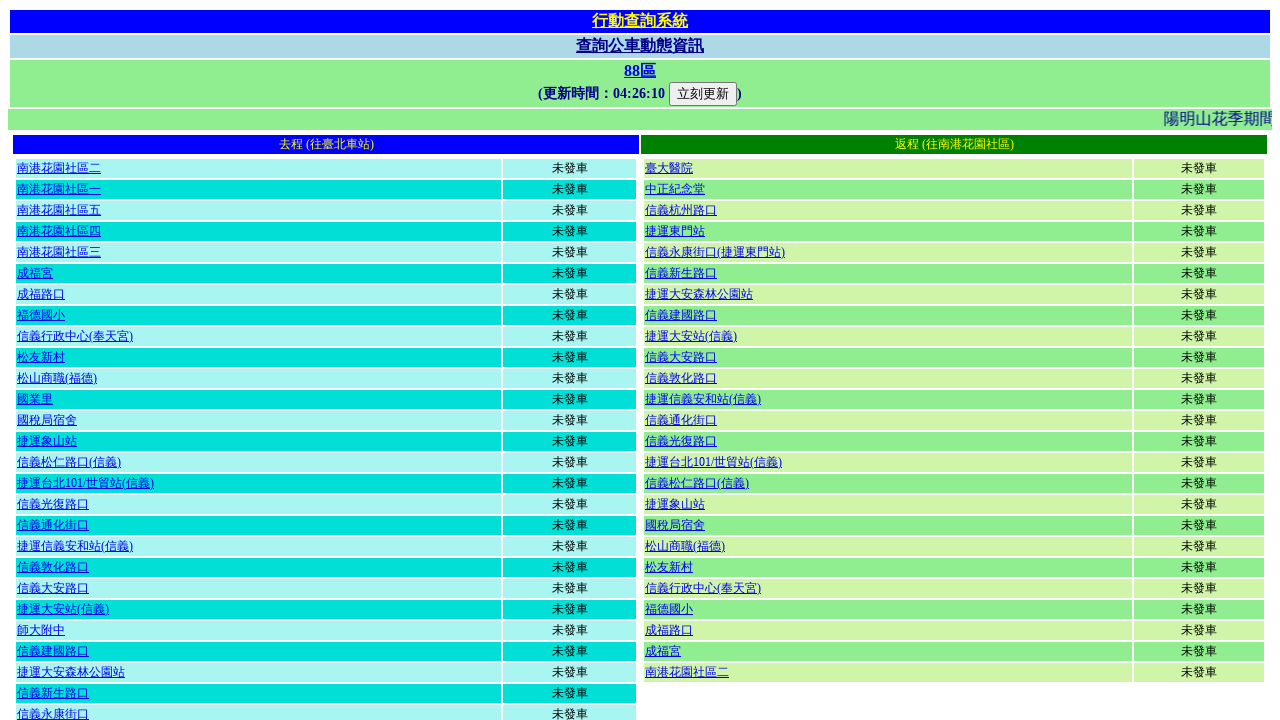

Verified table rows with station information are present in schedule table
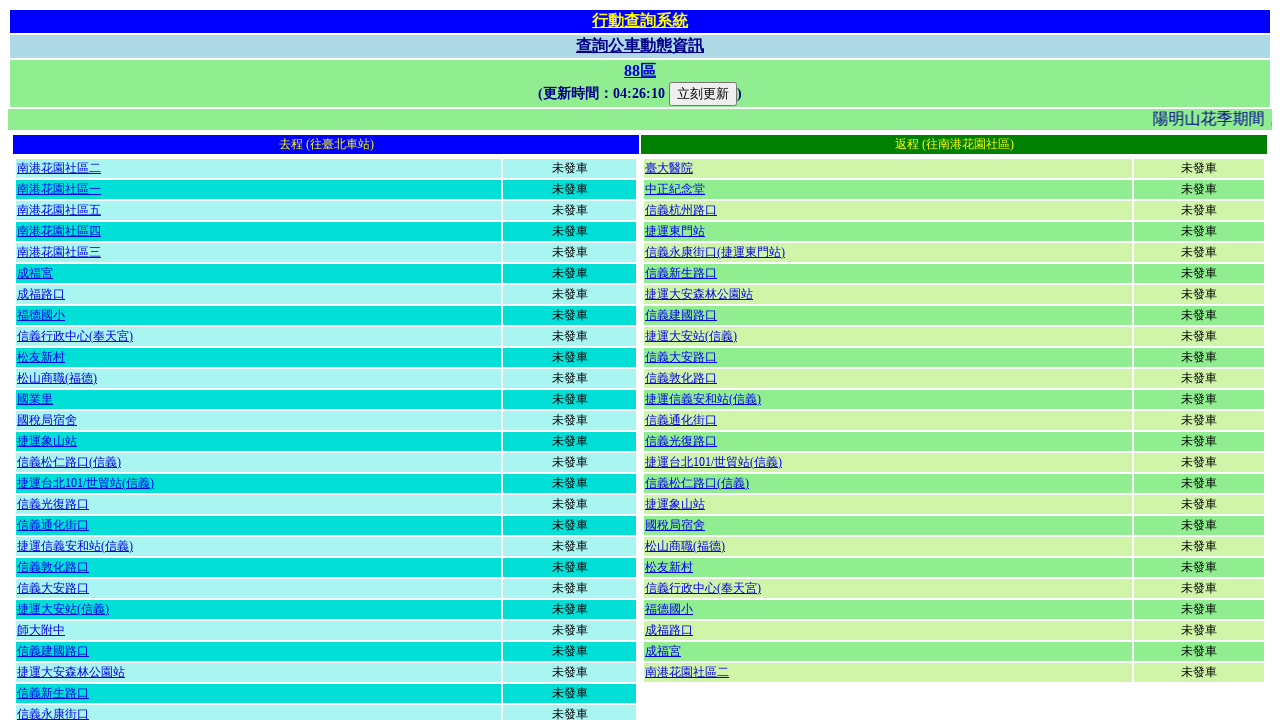

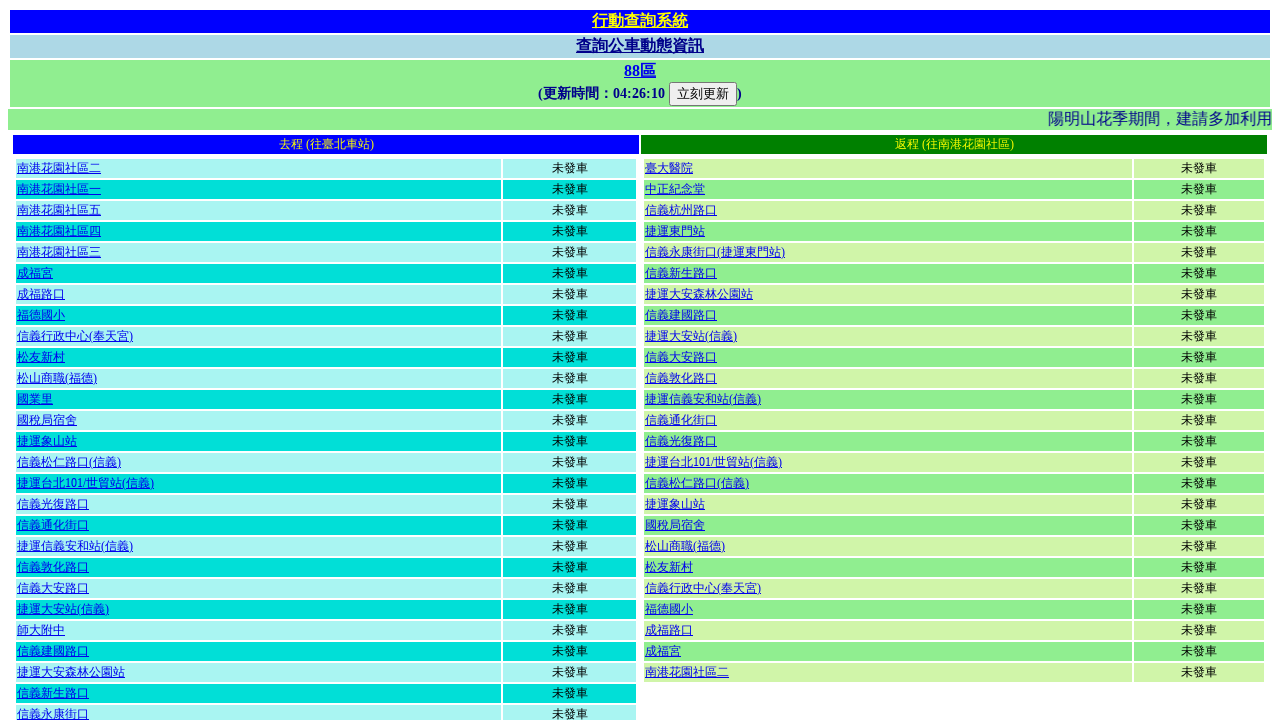